Tests password generator with very long input strings for both master password and site name fields

Starting URL: http://angel.net/~nic/passwd.current.html

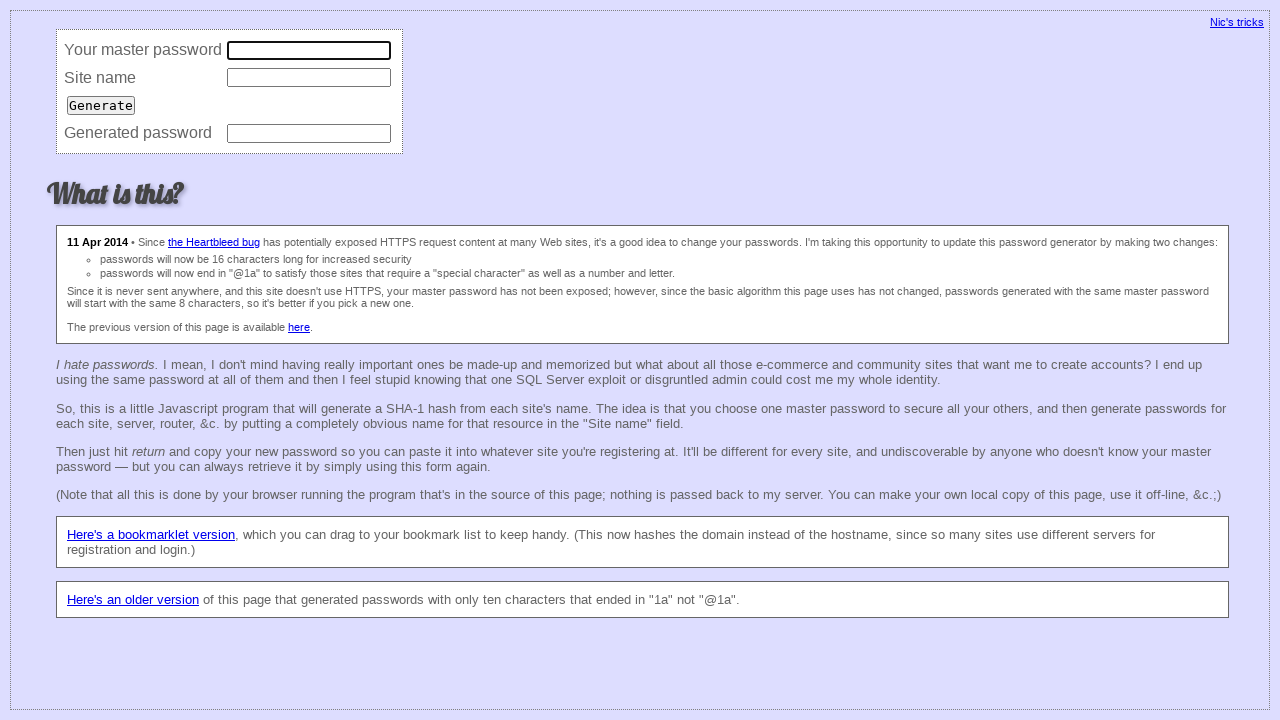

Filled master password field with very long input string (256+ characters) on input[name='master']
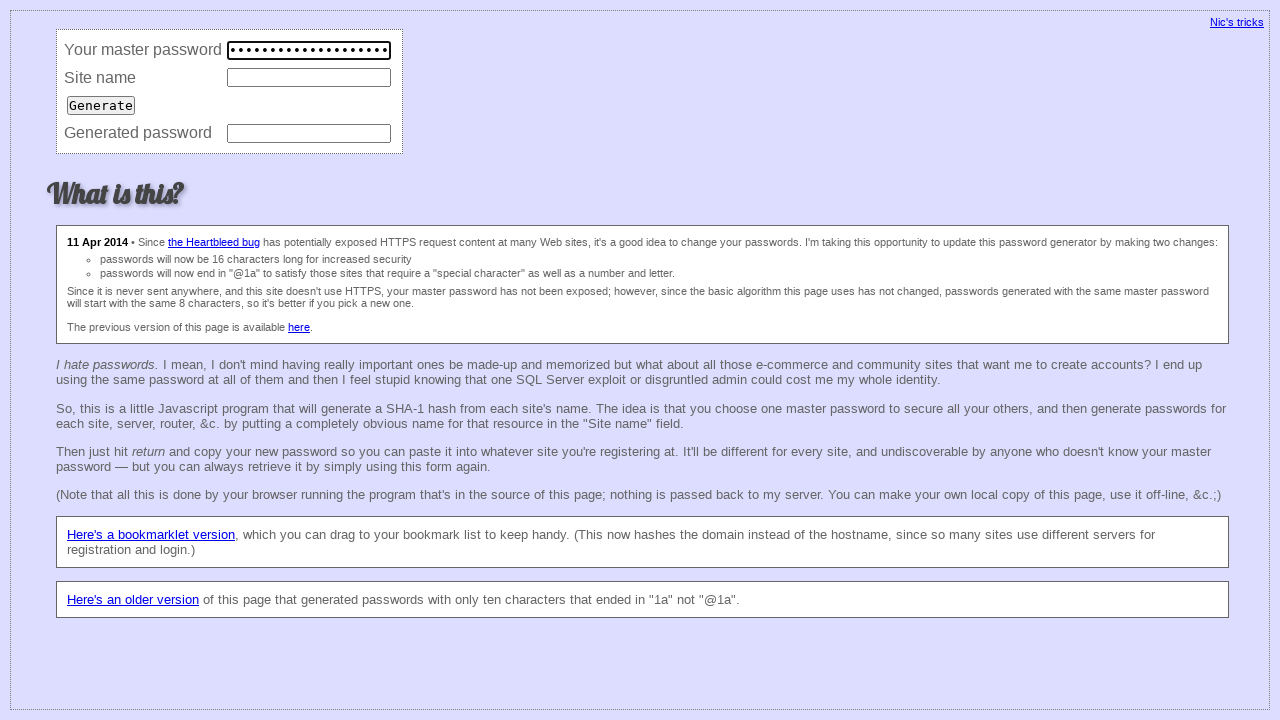

Filled site name field with very long input string (160+ characters) on input[name='site']
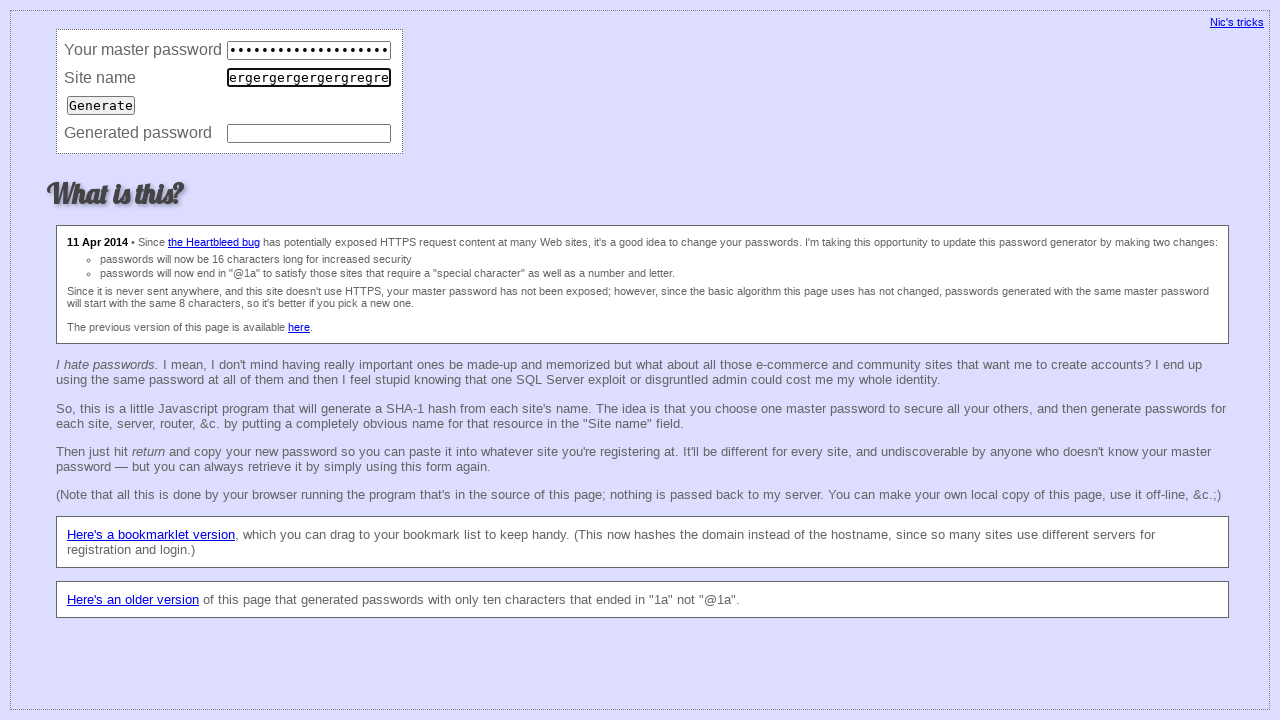

Pressed Enter to trigger password generation on input[name='site']
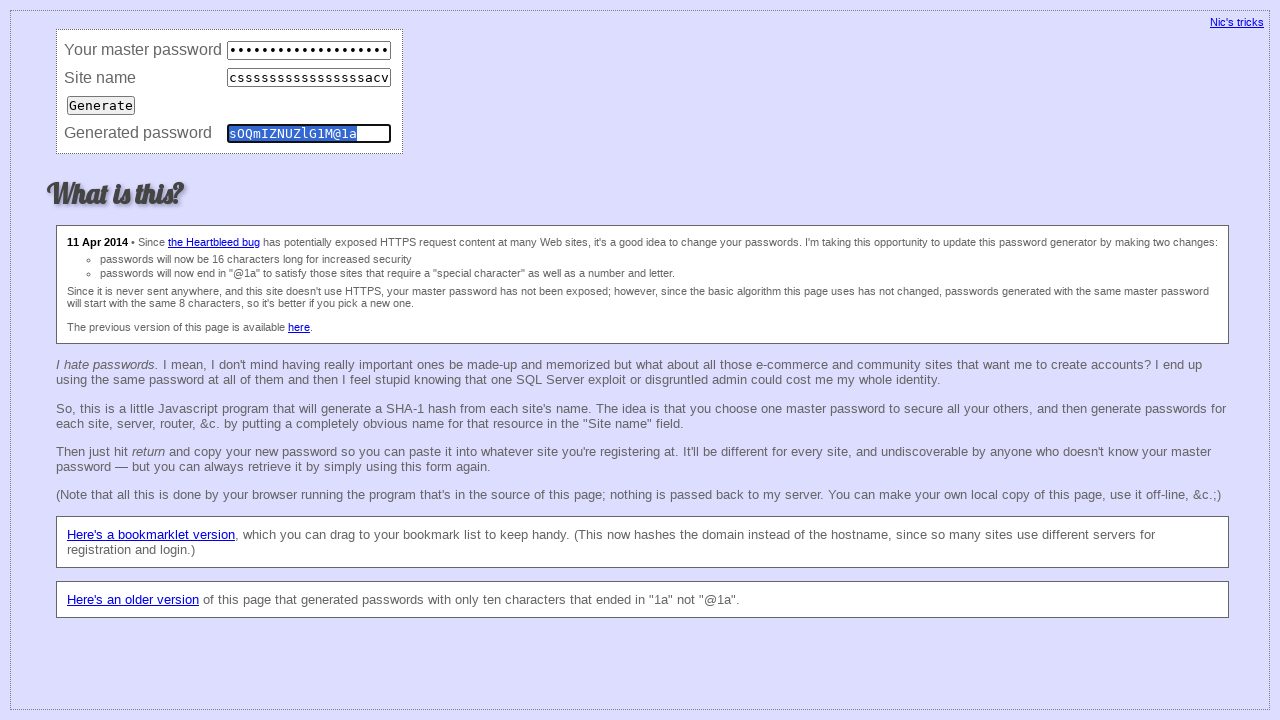

Password field appeared after generation with long inputs
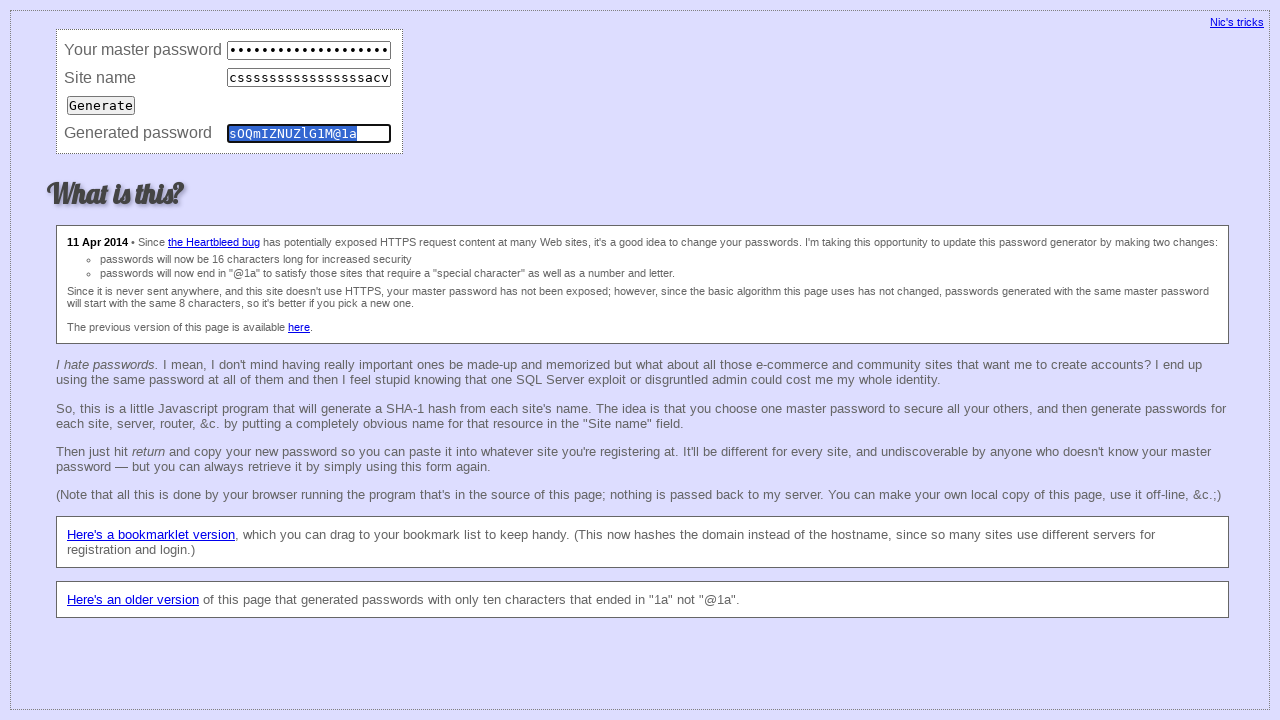

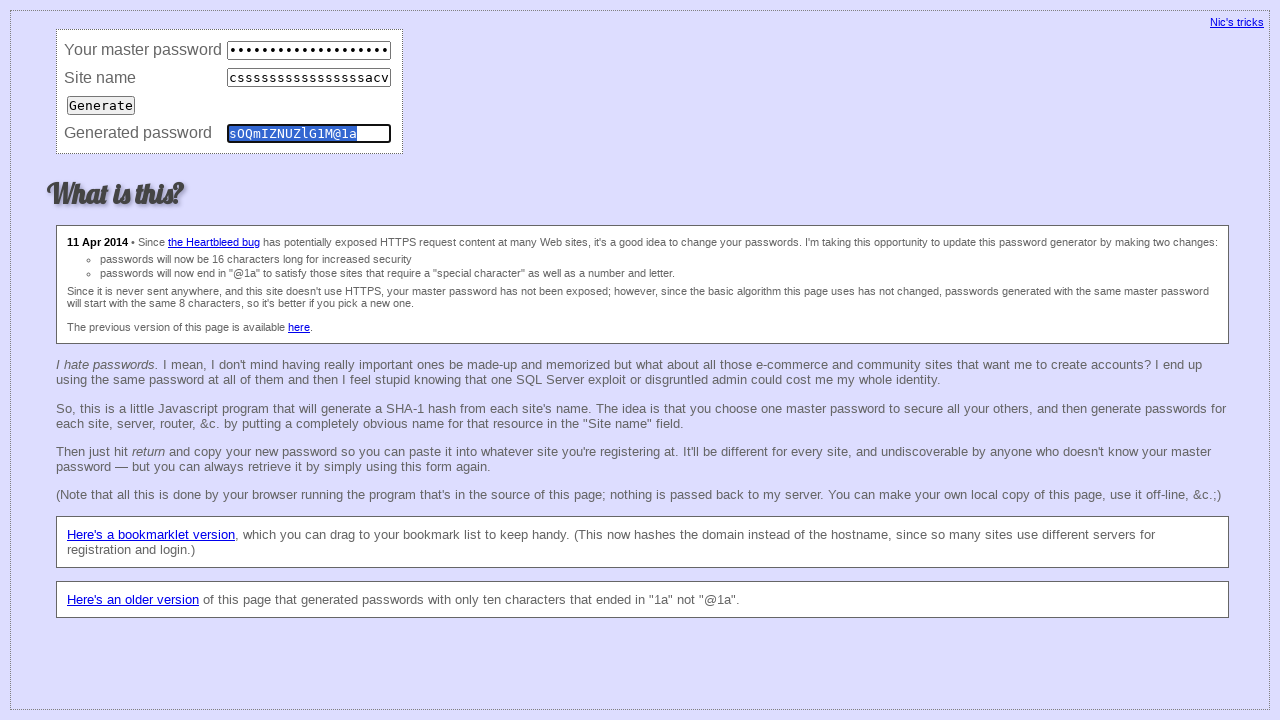